Navigates to an automation practice page and retrieves the text of a button element using XPath sibling selector

Starting URL: https://rahulshettyacademy.com/AutomationPractice/

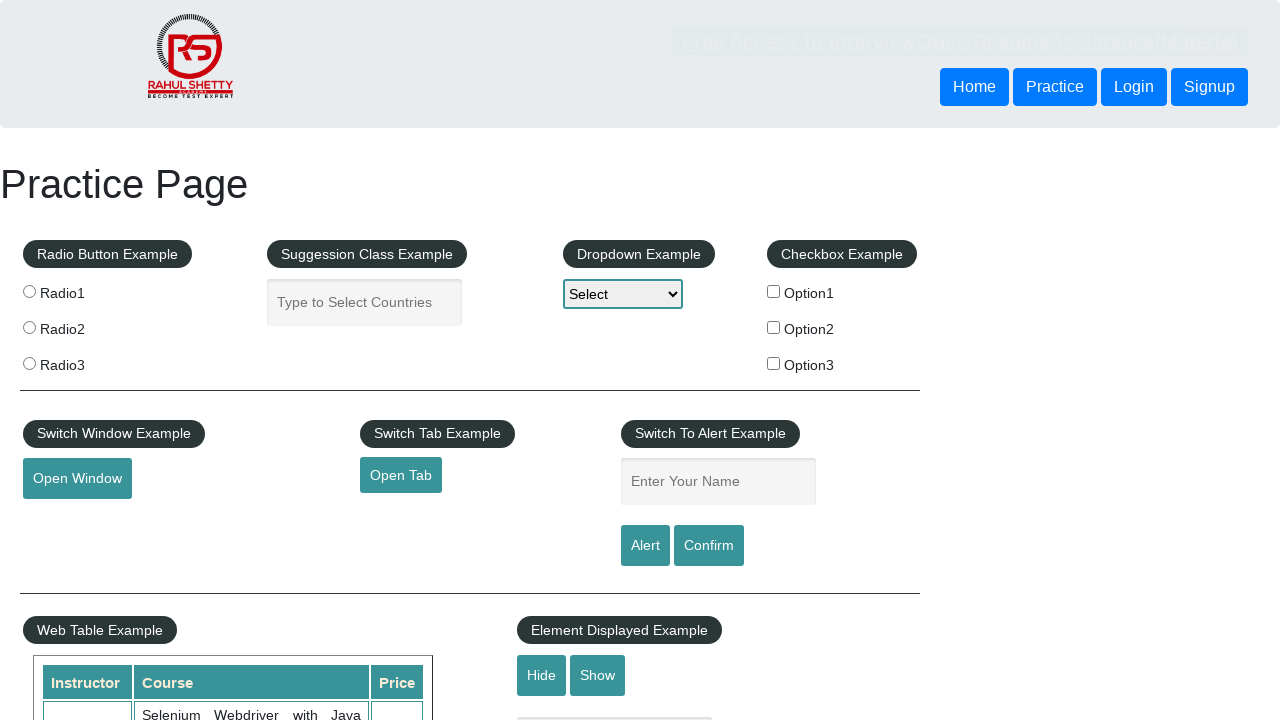

Navigated to automation practice page
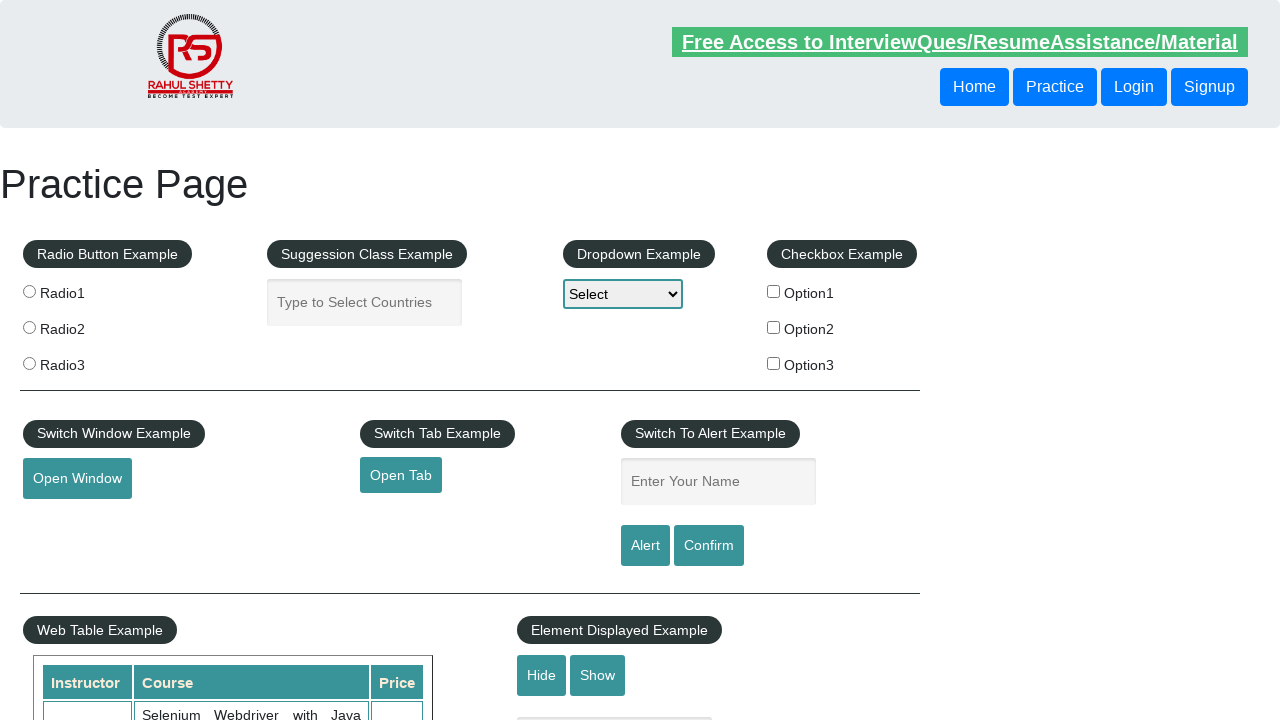

Retrieved button text using XPath sibling selector
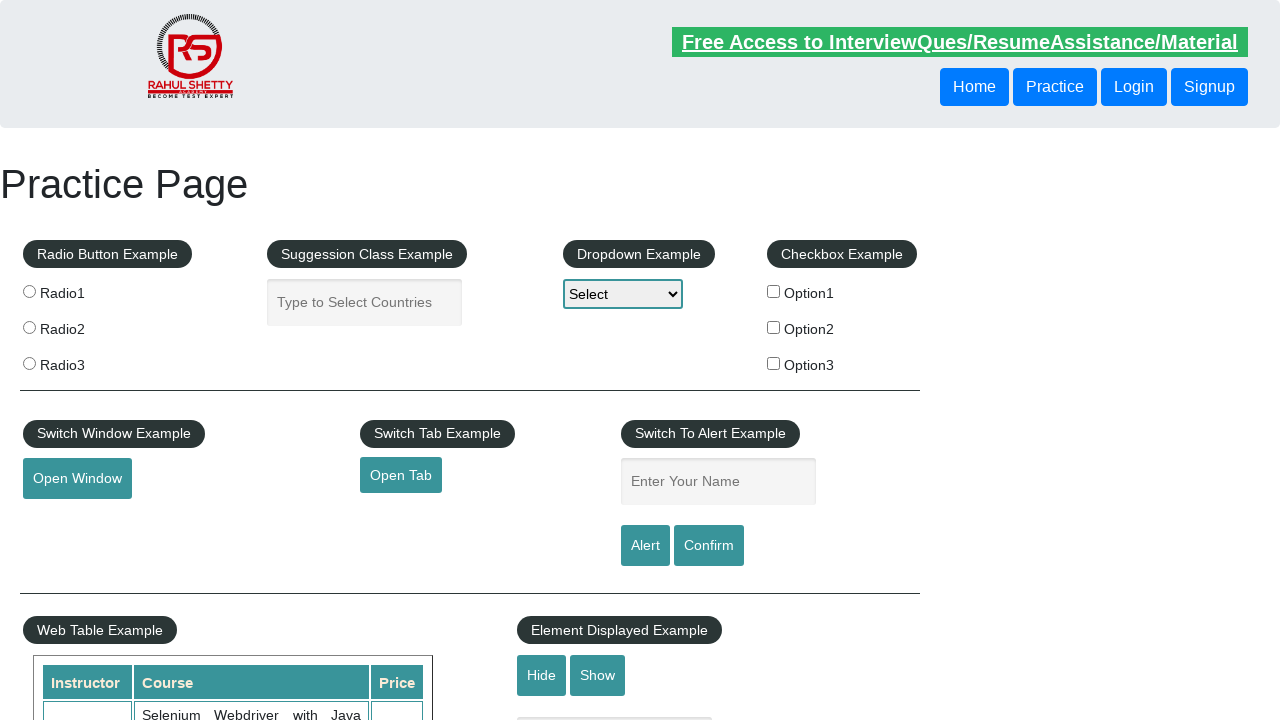

Printed button text to console
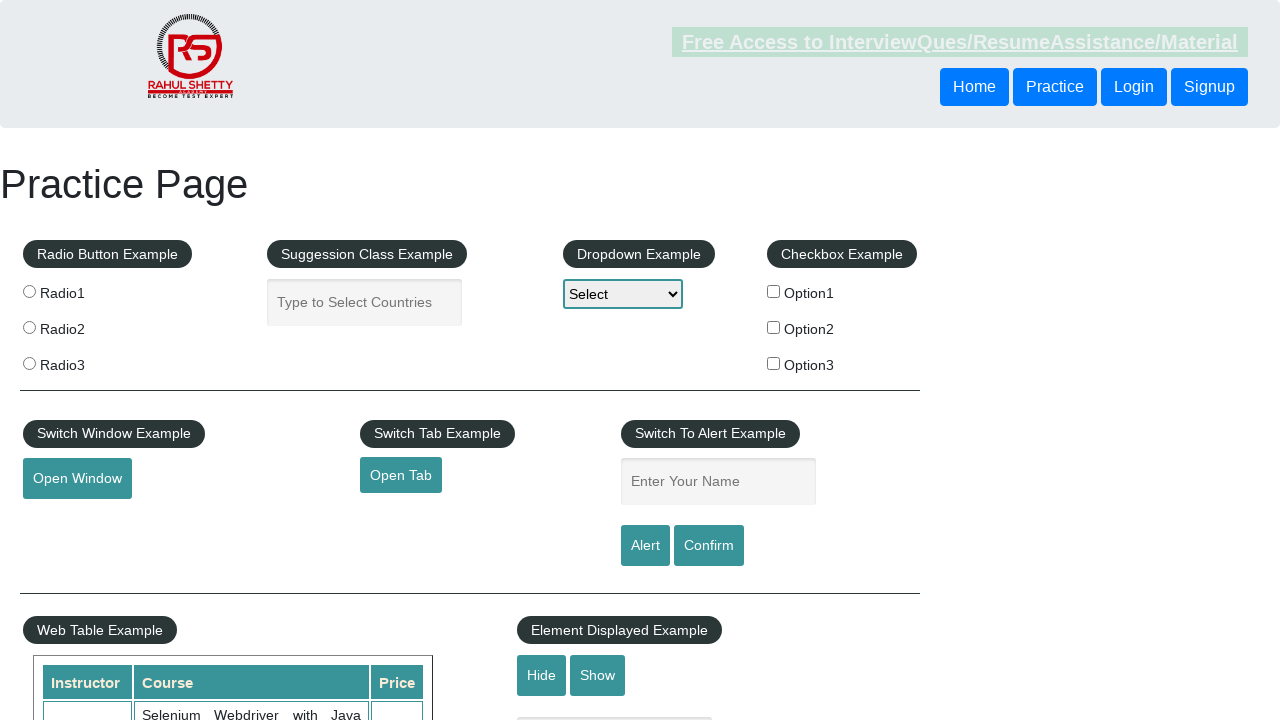

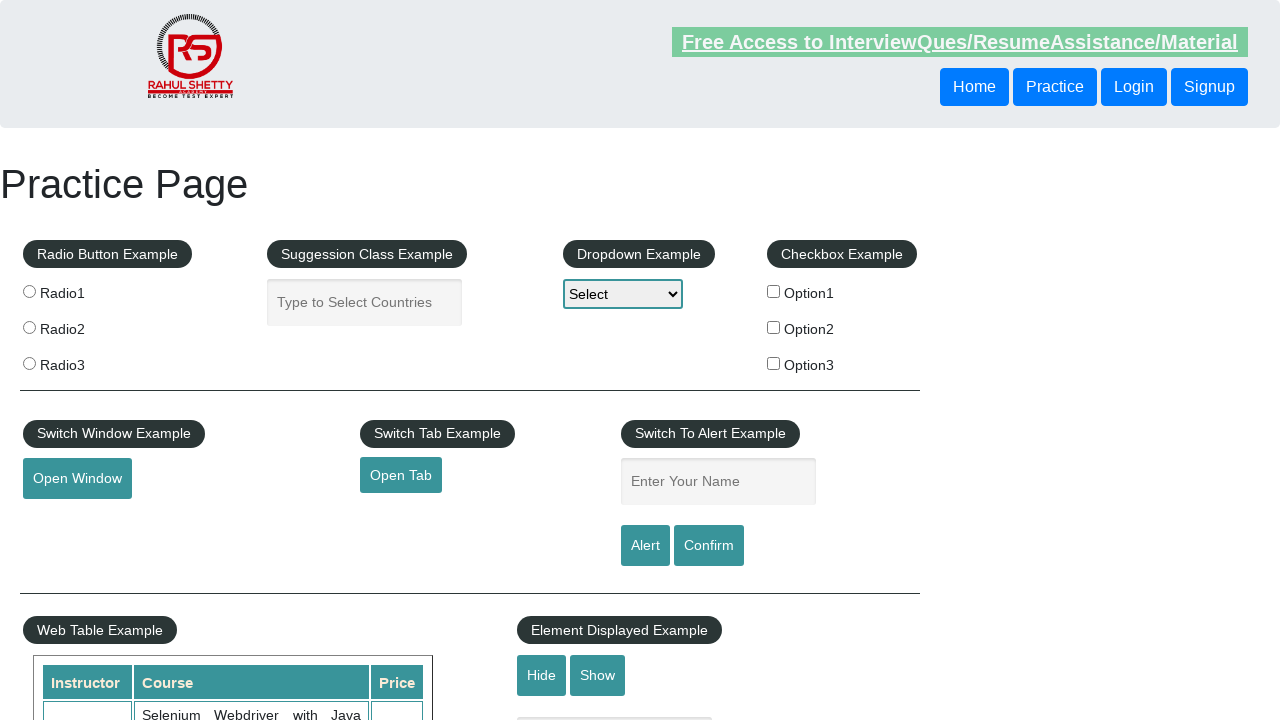